Tests the Text Box form by filling in full name, email, current address, and permanent address fields, then submitting the form

Starting URL: https://demoqa.com/elements

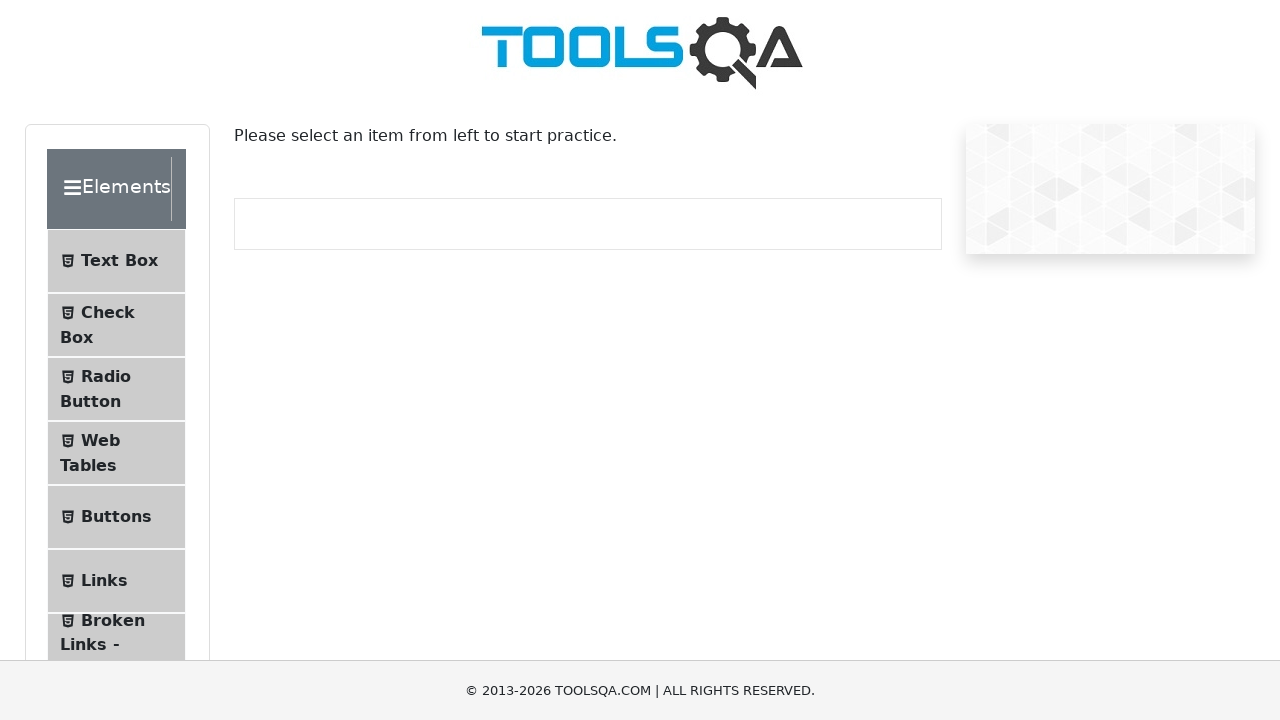

Clicked on Text Box button at (116, 261) on li#item-0
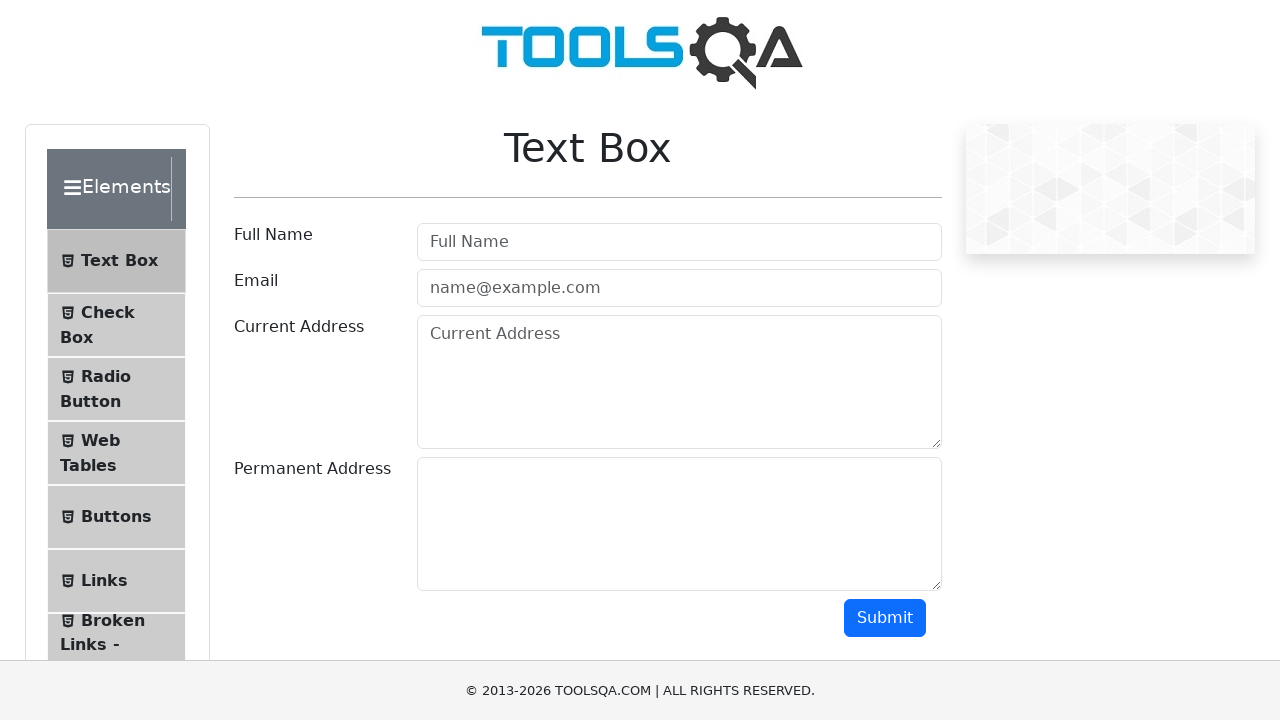

Filled Full Name field with 'Mykola Petrov' on input[placeholder="Full Name"]
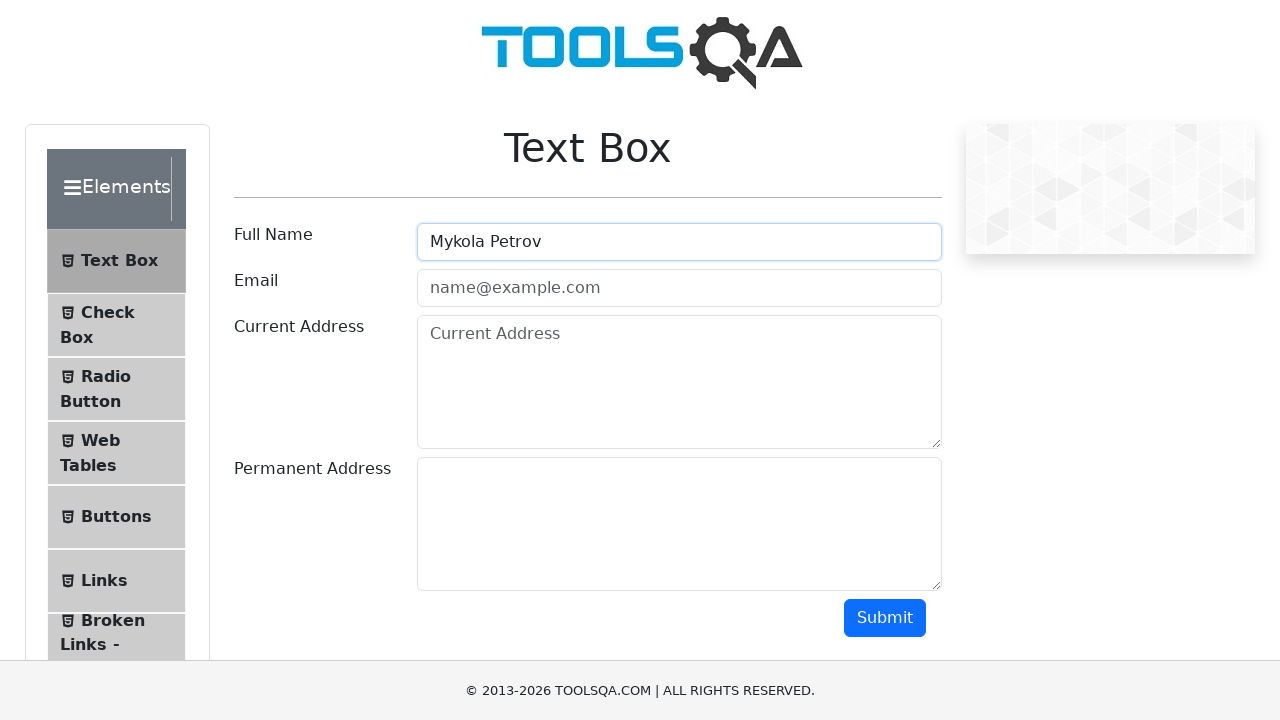

Filled email field with 'petroffn@gmail.com' on input[placeholder="name@example.com"]
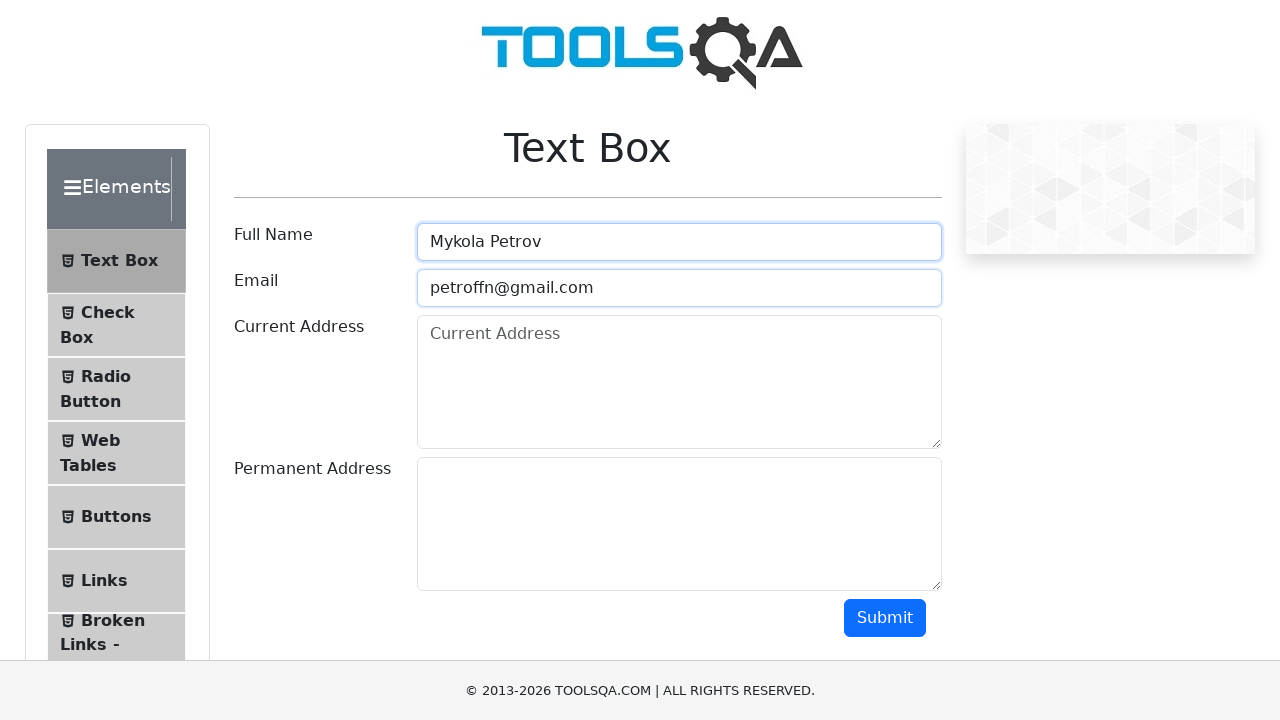

Filled Current Address field with Ukrainian address on textarea[placeholder="Current Address"]
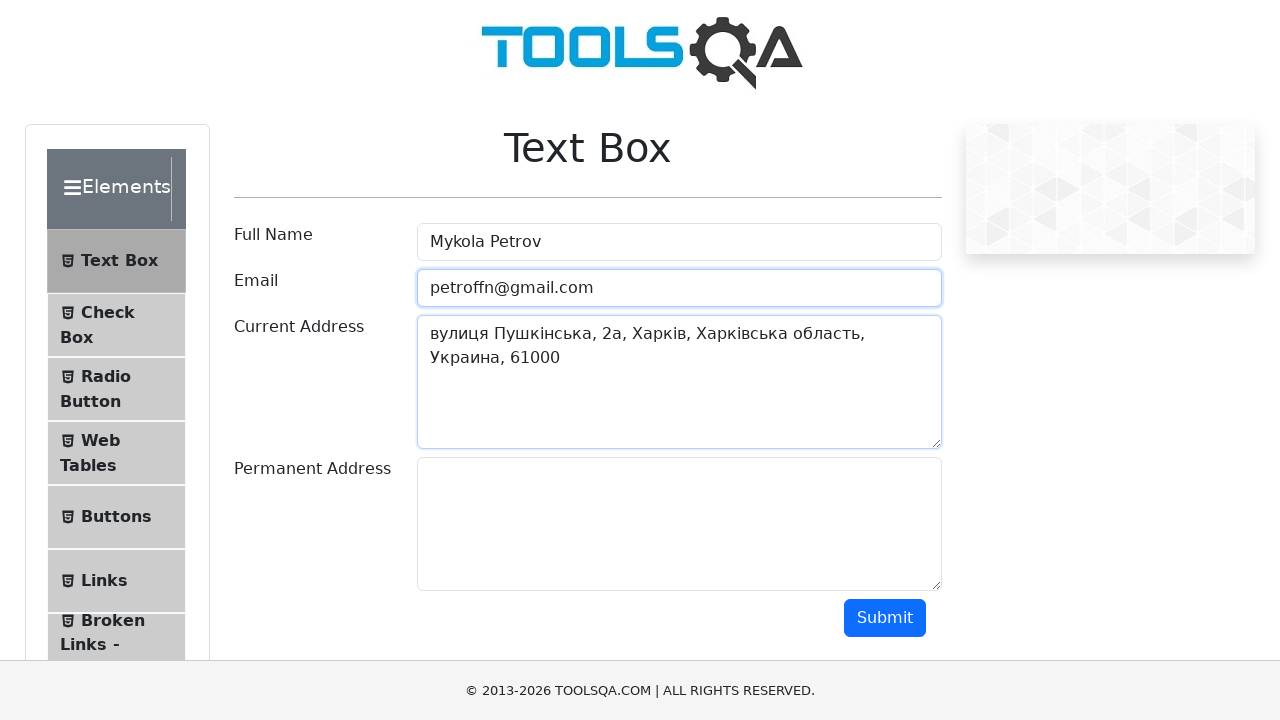

Filled Permanent Address field with Ukrainian address on textarea#permanentAddress
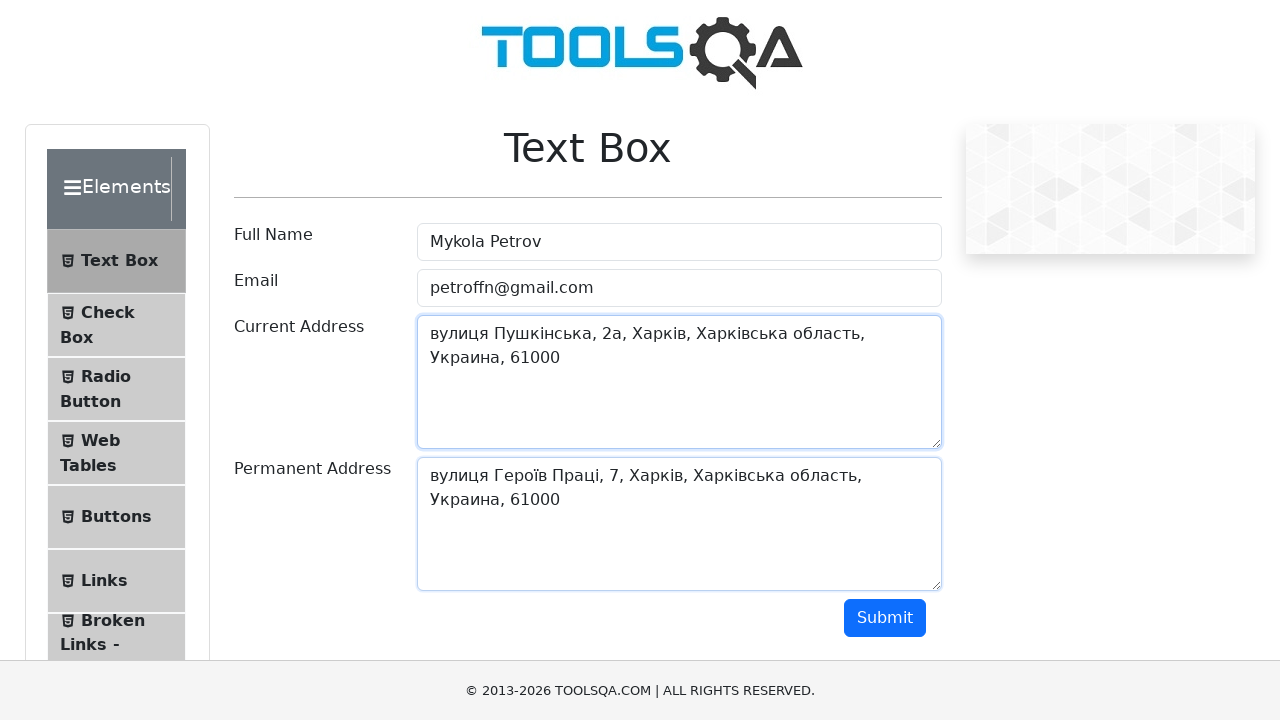

Clicked Submit button to submit the form at (885, 618) on button#submit
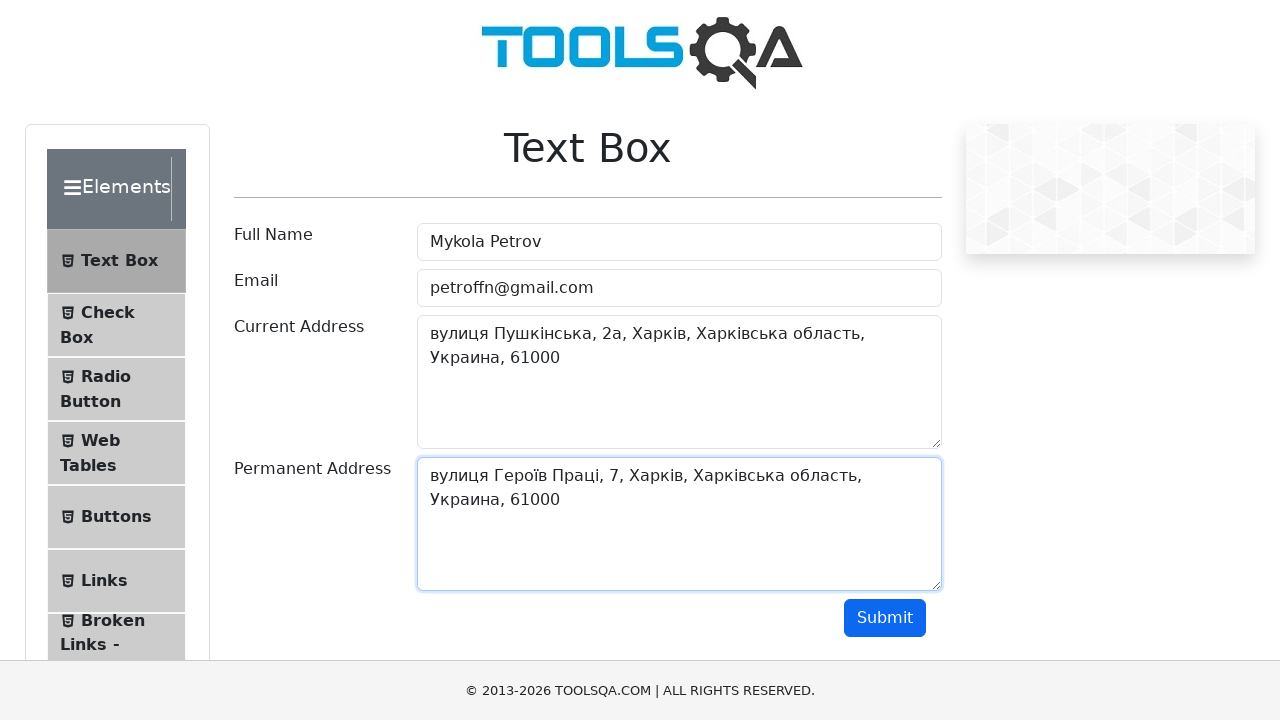

Form output appeared successfully
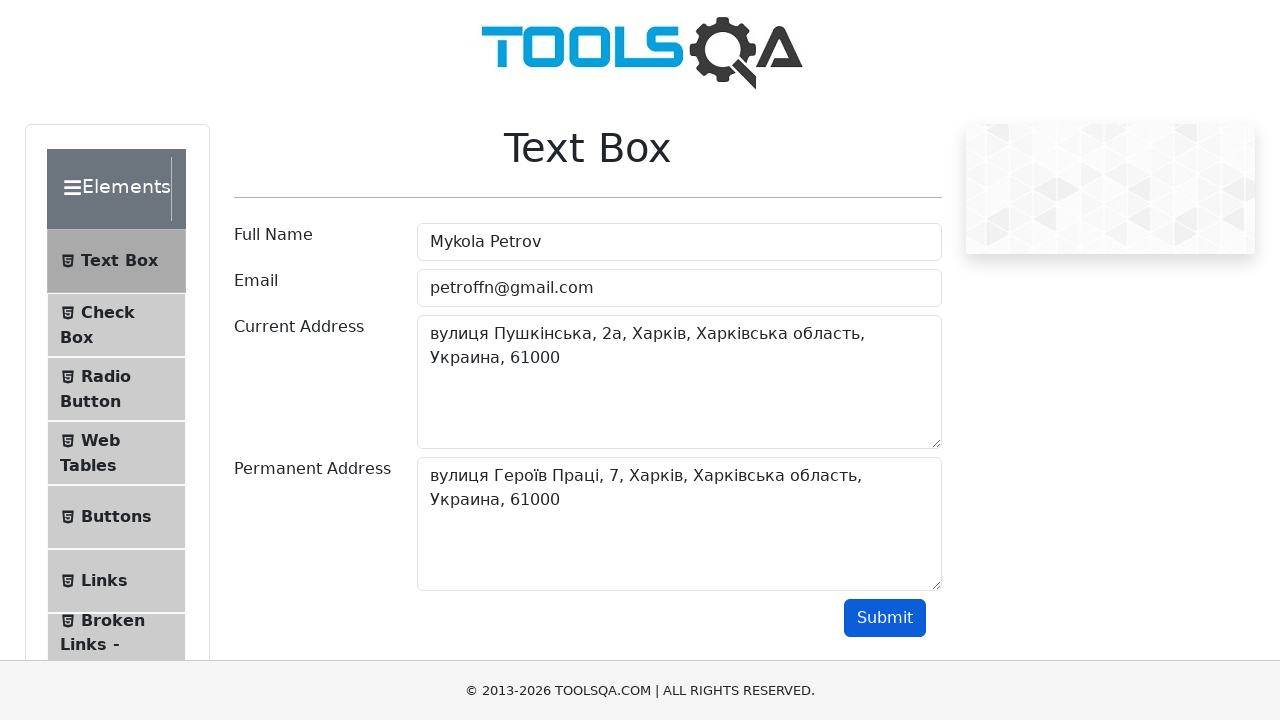

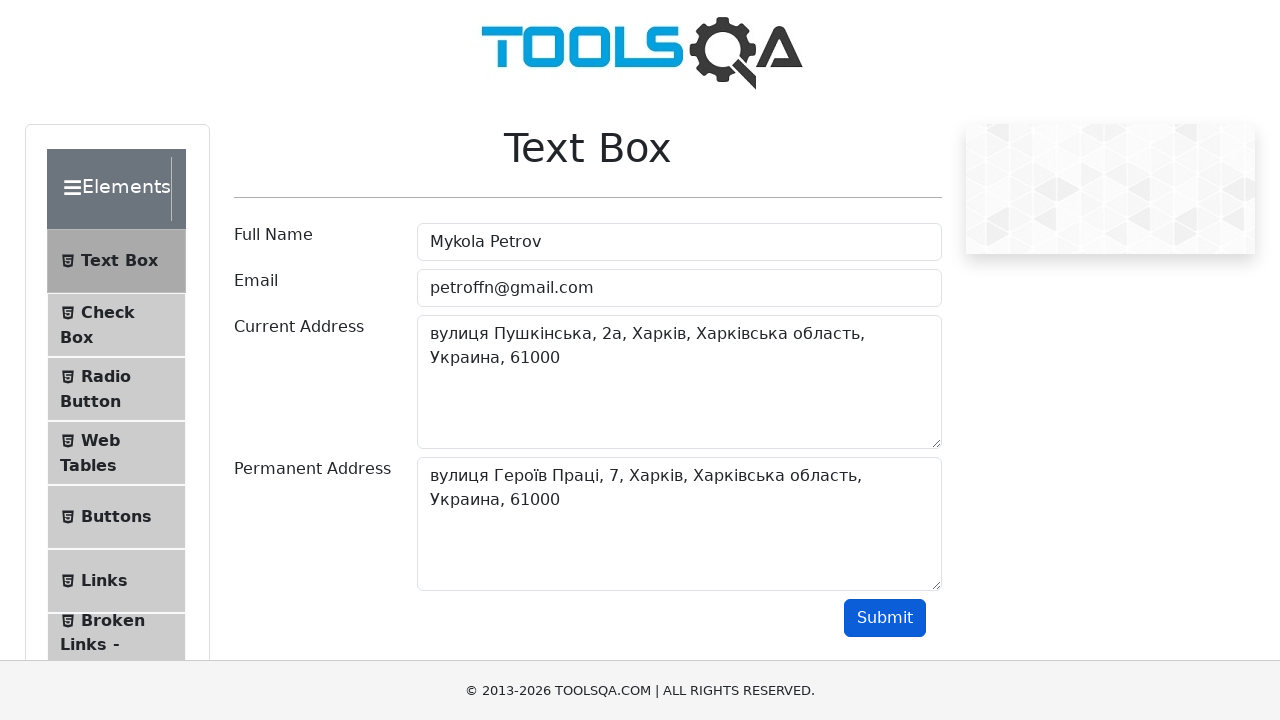